Tests that the "Clear completed" button displays with correct text after marking an item complete.

Starting URL: https://demo.playwright.dev/todomvc

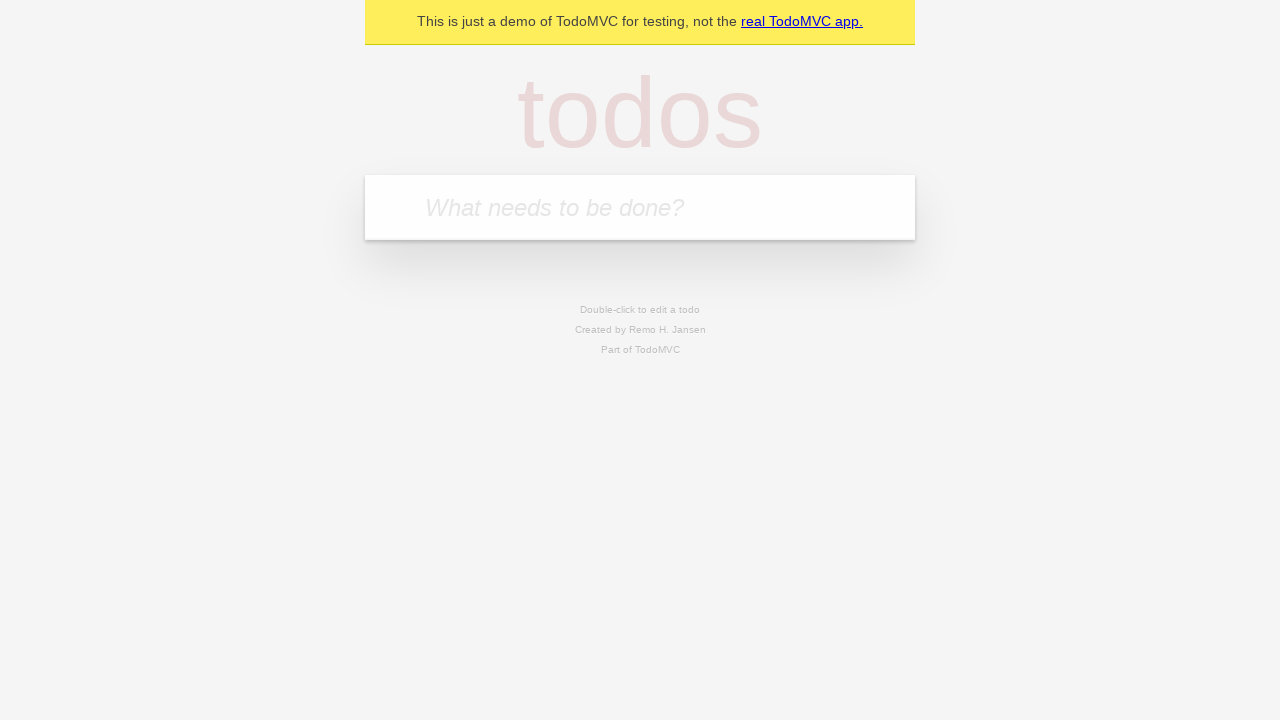

Located the 'What needs to be done?' input field
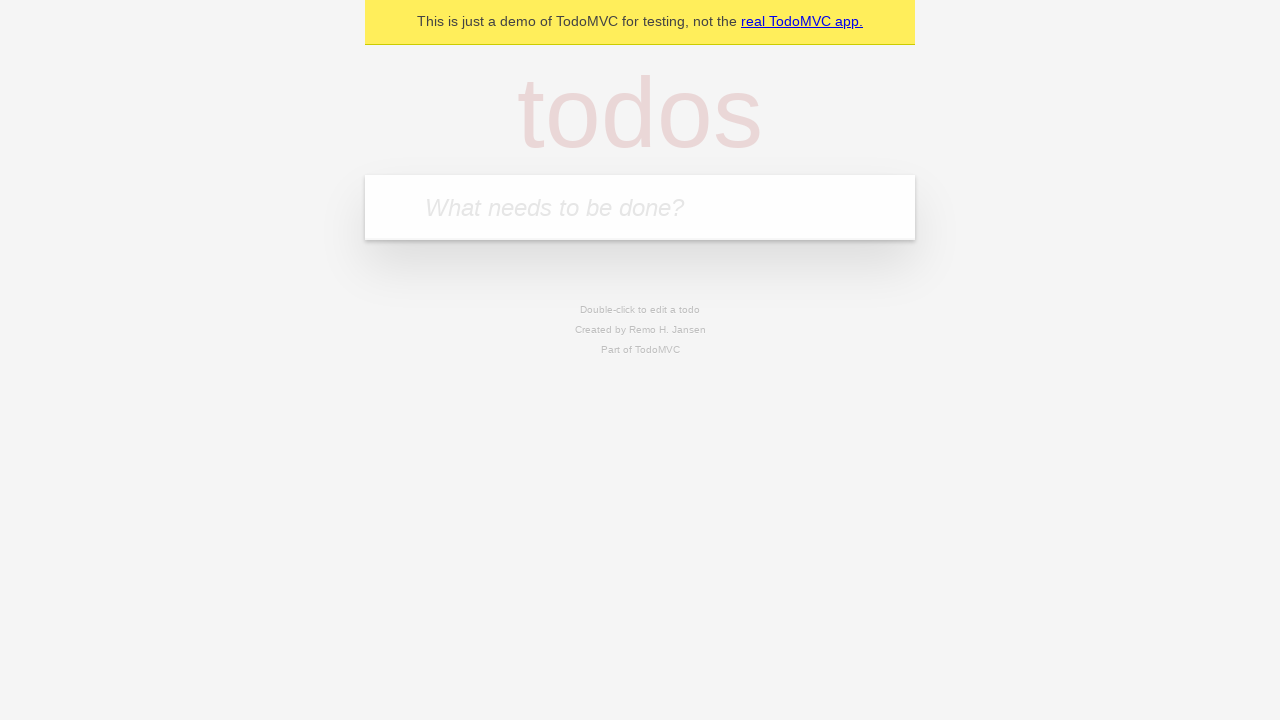

Filled first todo with 'buy some cheese' on internal:attr=[placeholder="What needs to be done?"i]
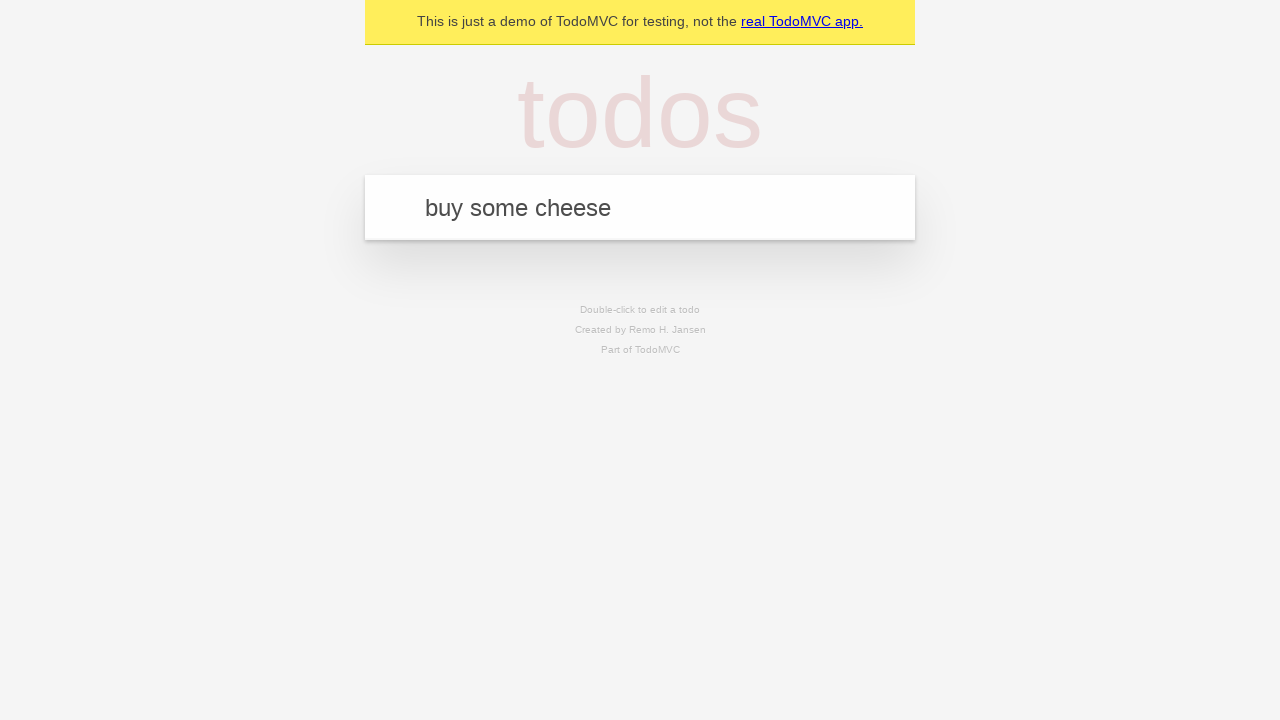

Pressed Enter to add first todo on internal:attr=[placeholder="What needs to be done?"i]
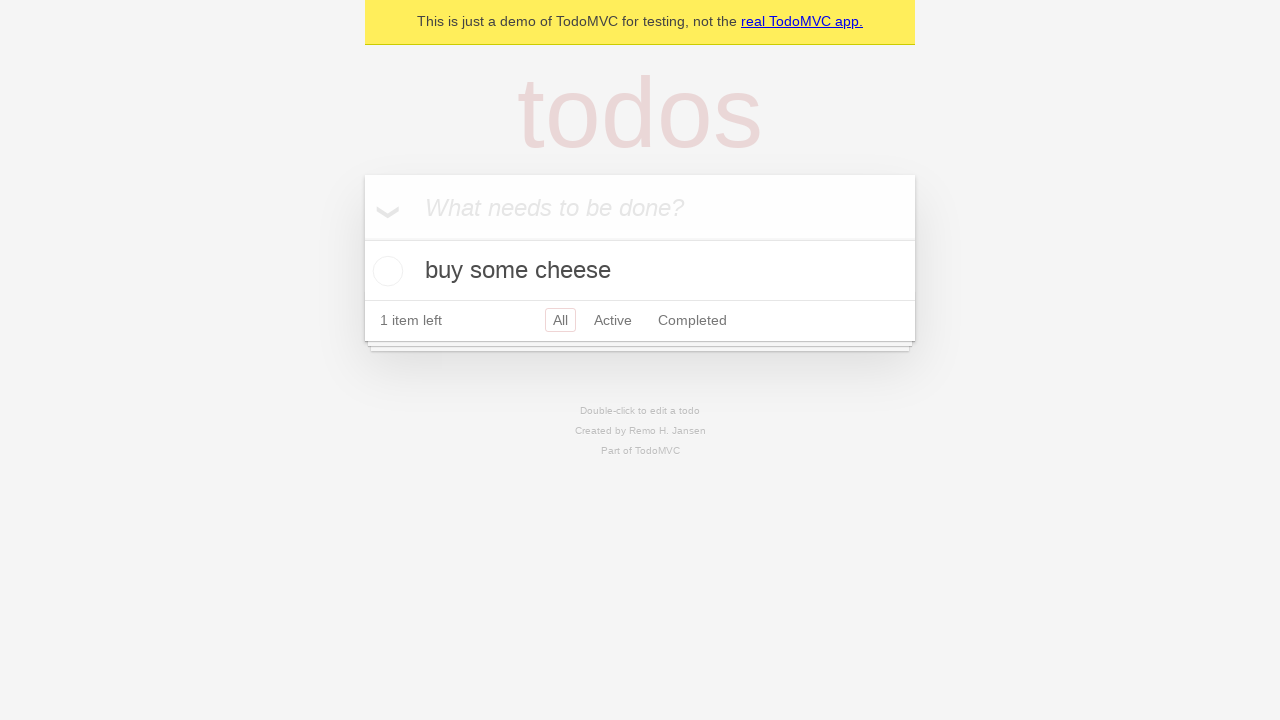

Filled second todo with 'feed the cat' on internal:attr=[placeholder="What needs to be done?"i]
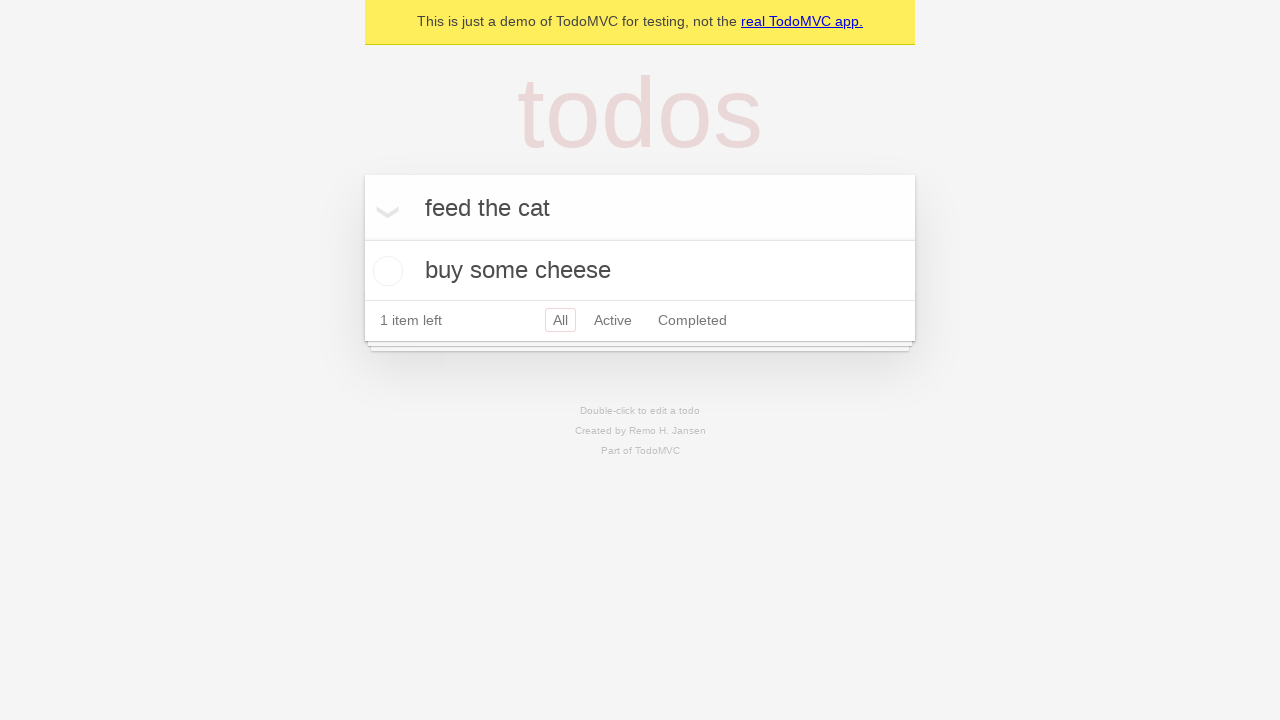

Pressed Enter to add second todo on internal:attr=[placeholder="What needs to be done?"i]
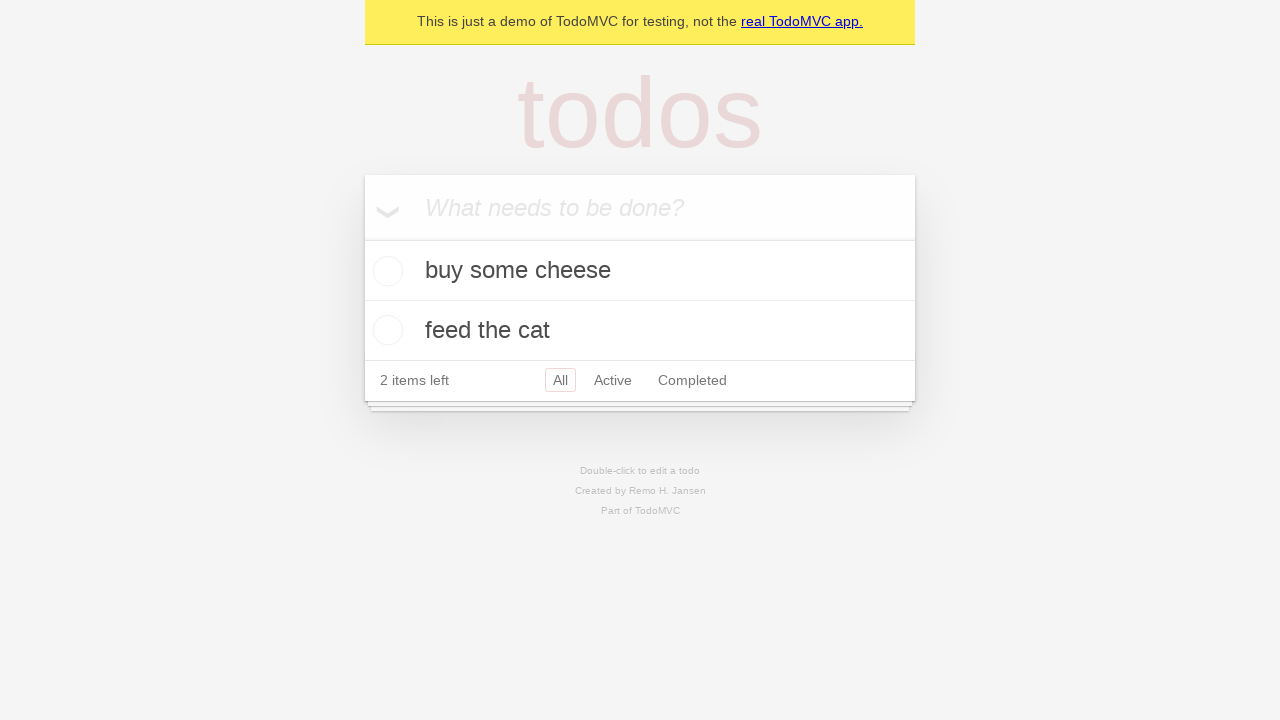

Filled third todo with 'book a doctors appointment' on internal:attr=[placeholder="What needs to be done?"i]
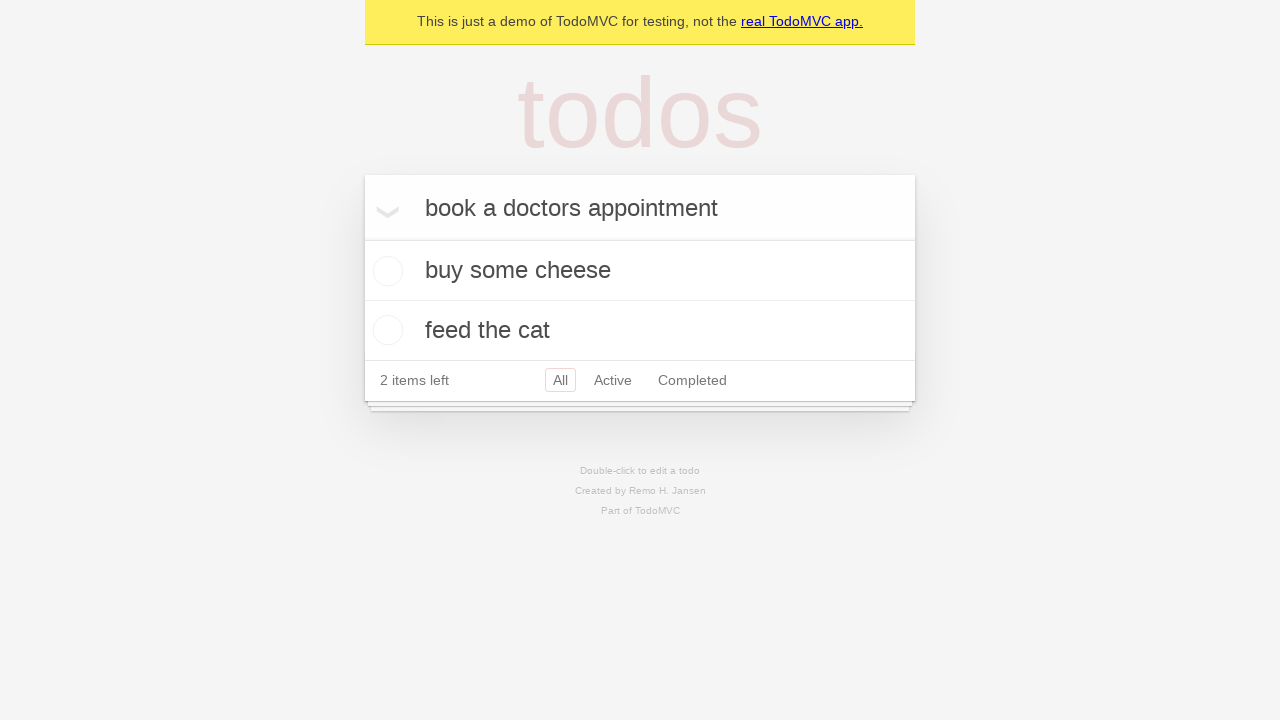

Pressed Enter to add third todo on internal:attr=[placeholder="What needs to be done?"i]
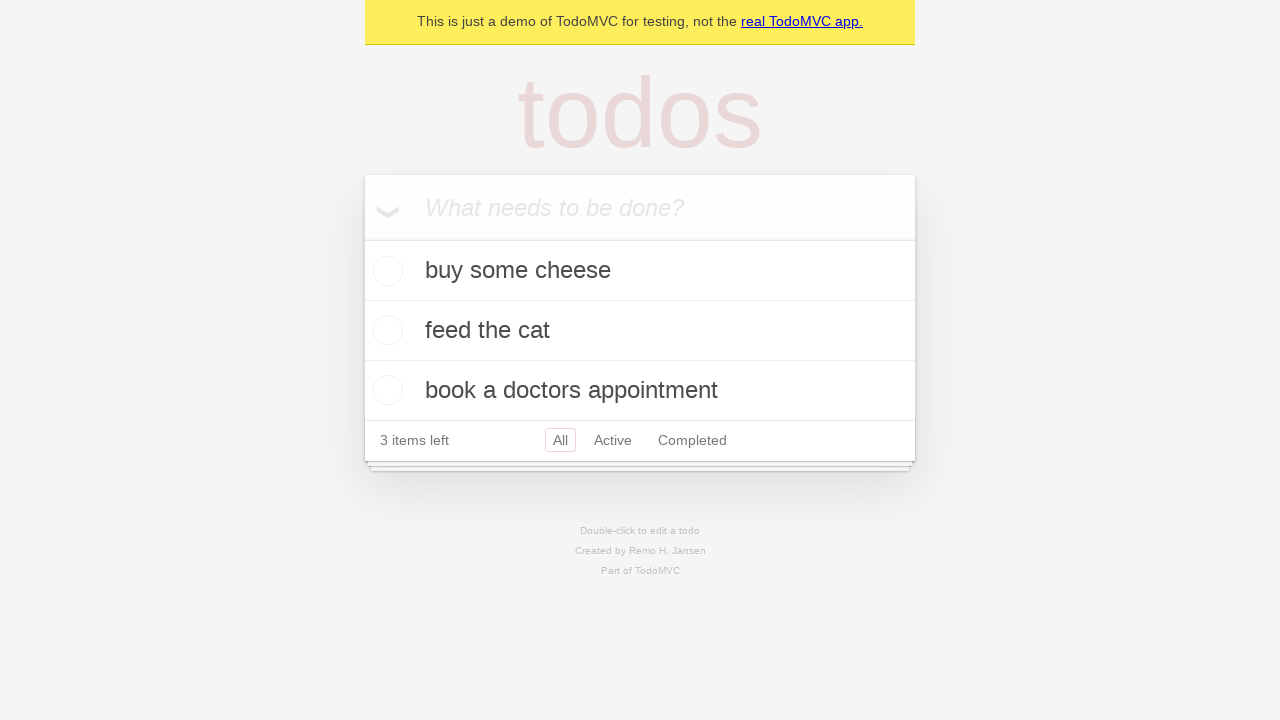

Marked first todo as complete by clicking checkbox at (385, 271) on .todo-list li .toggle >> nth=0
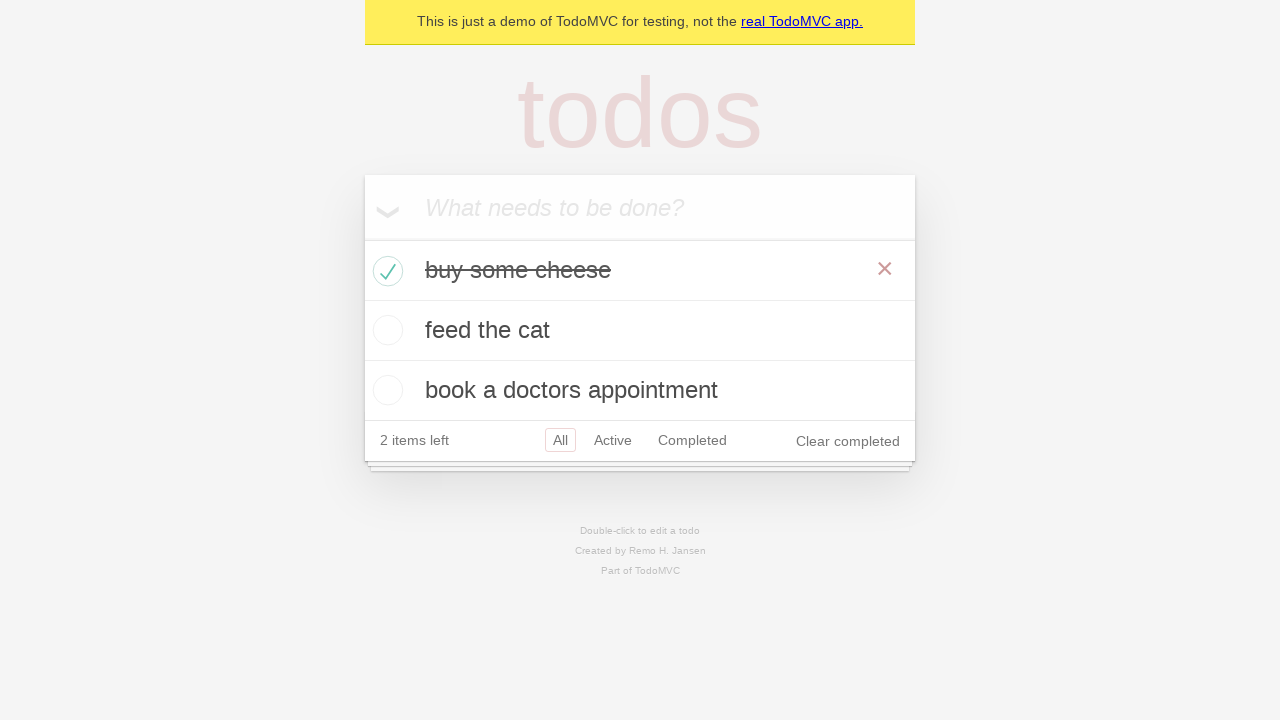

Clear completed button appeared and is ready
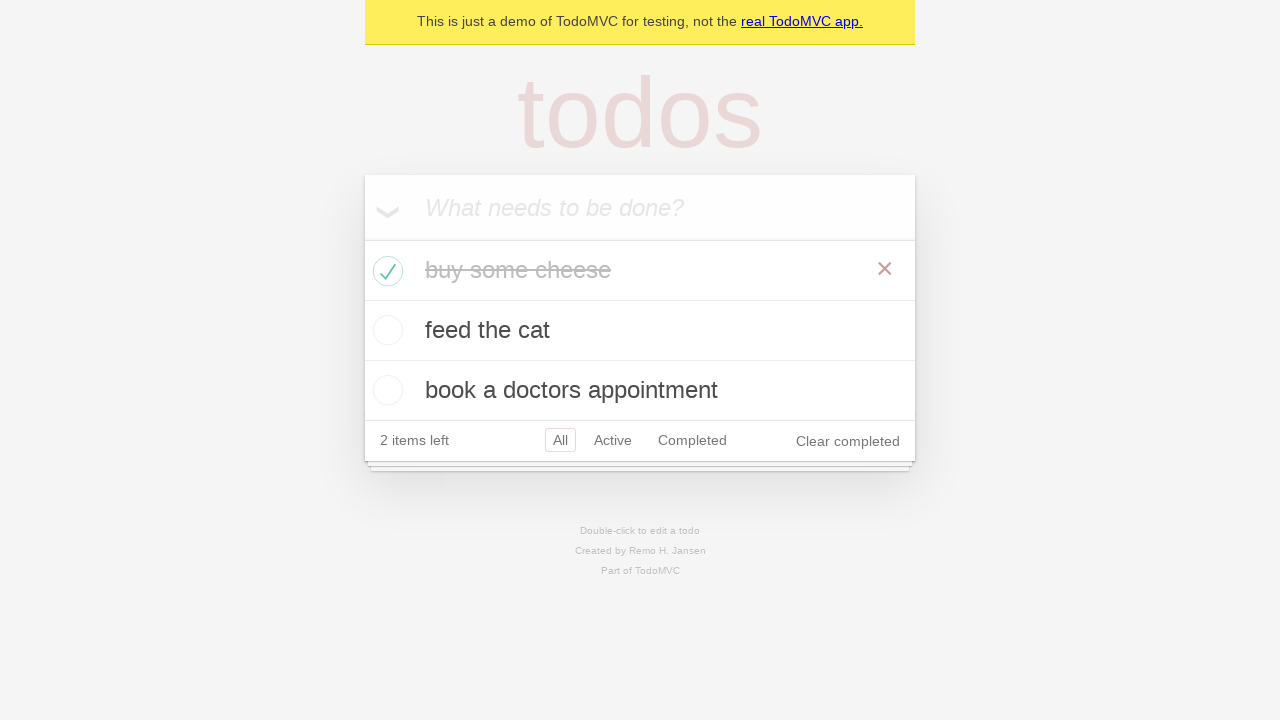

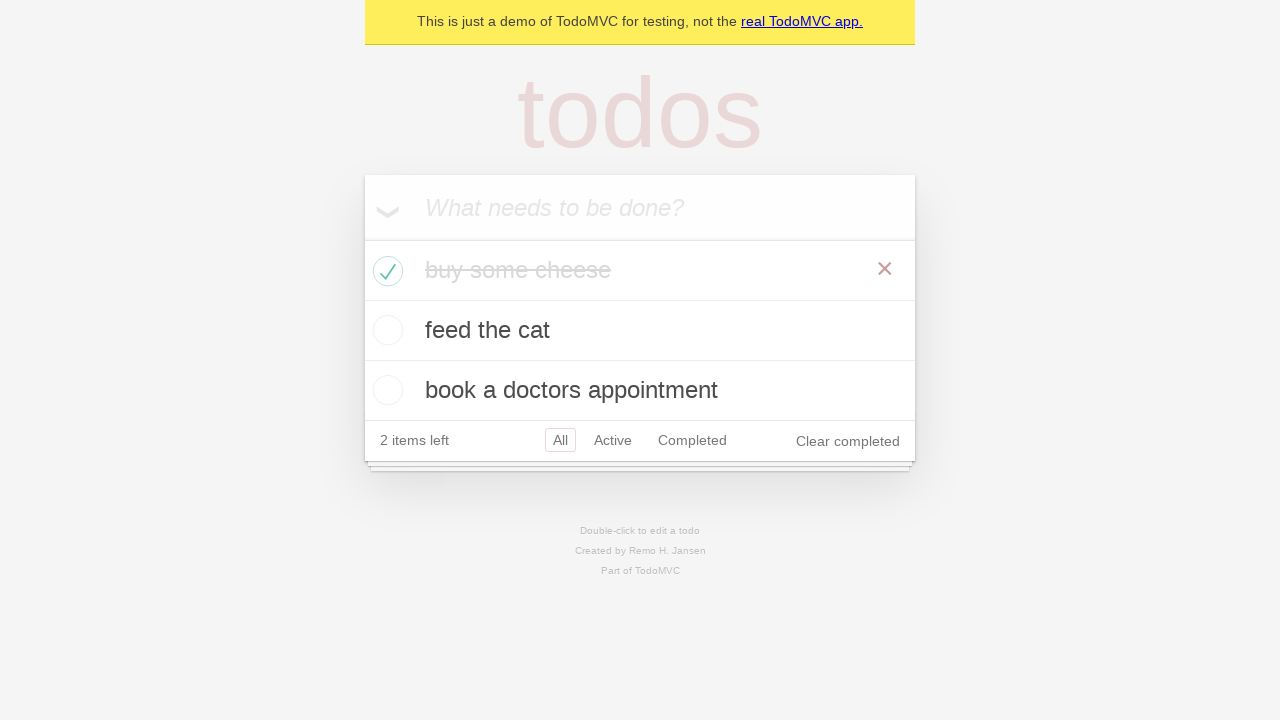